Tests a form submission on DemoQA by filling in name, email, and address fields, then verifying the submitted data is displayed correctly

Starting URL: http://demoqa.com/text-box

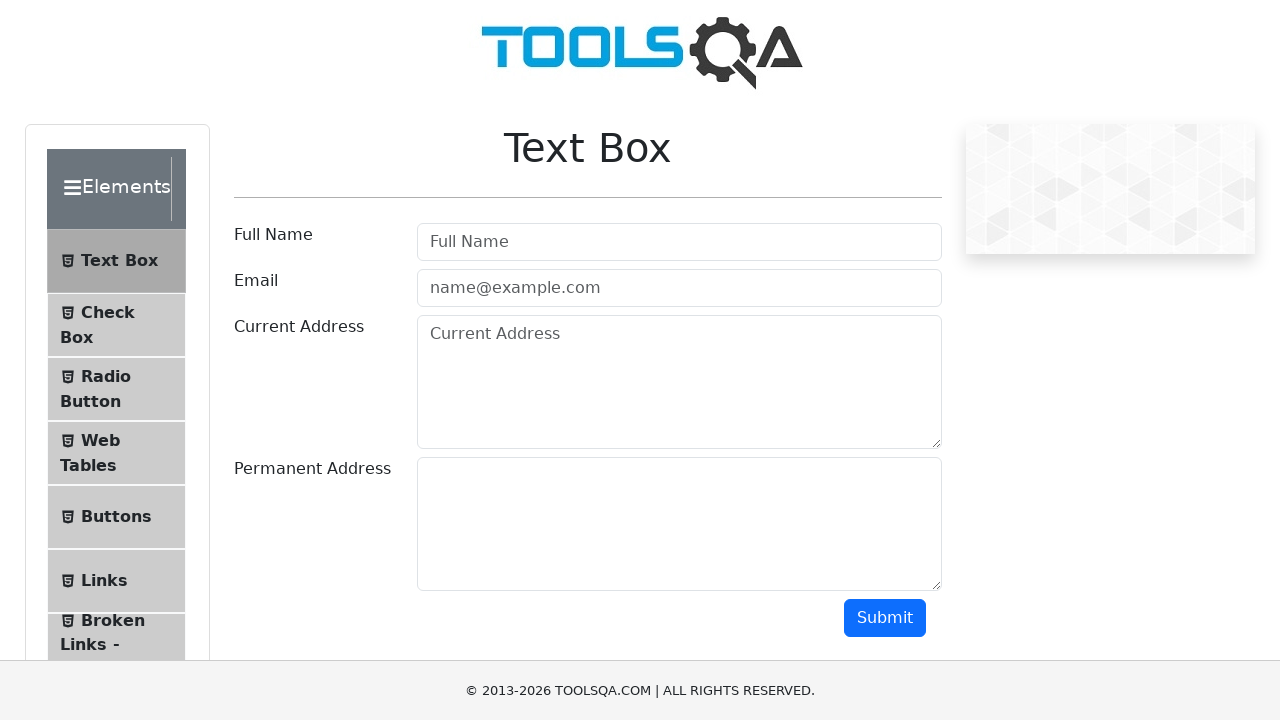

Filled username field with 'Automation' on #userName
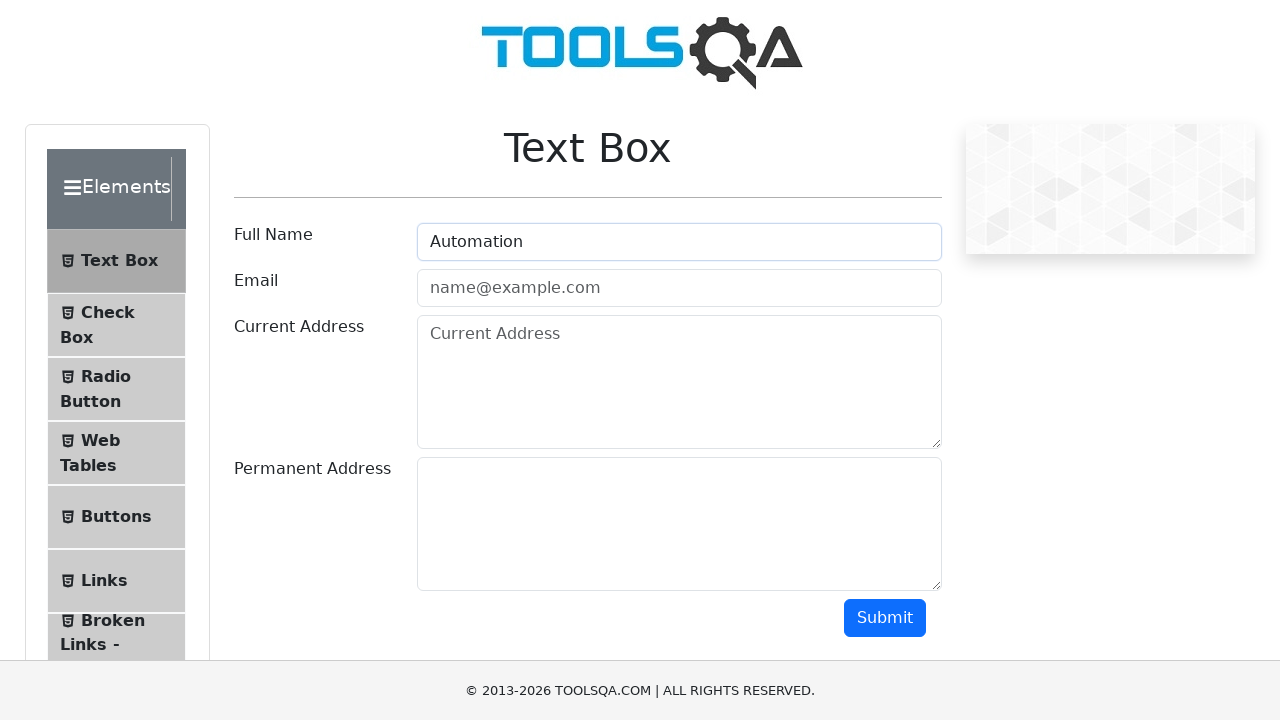

Filled email field with 'testing@gmail.com' on #userEmail
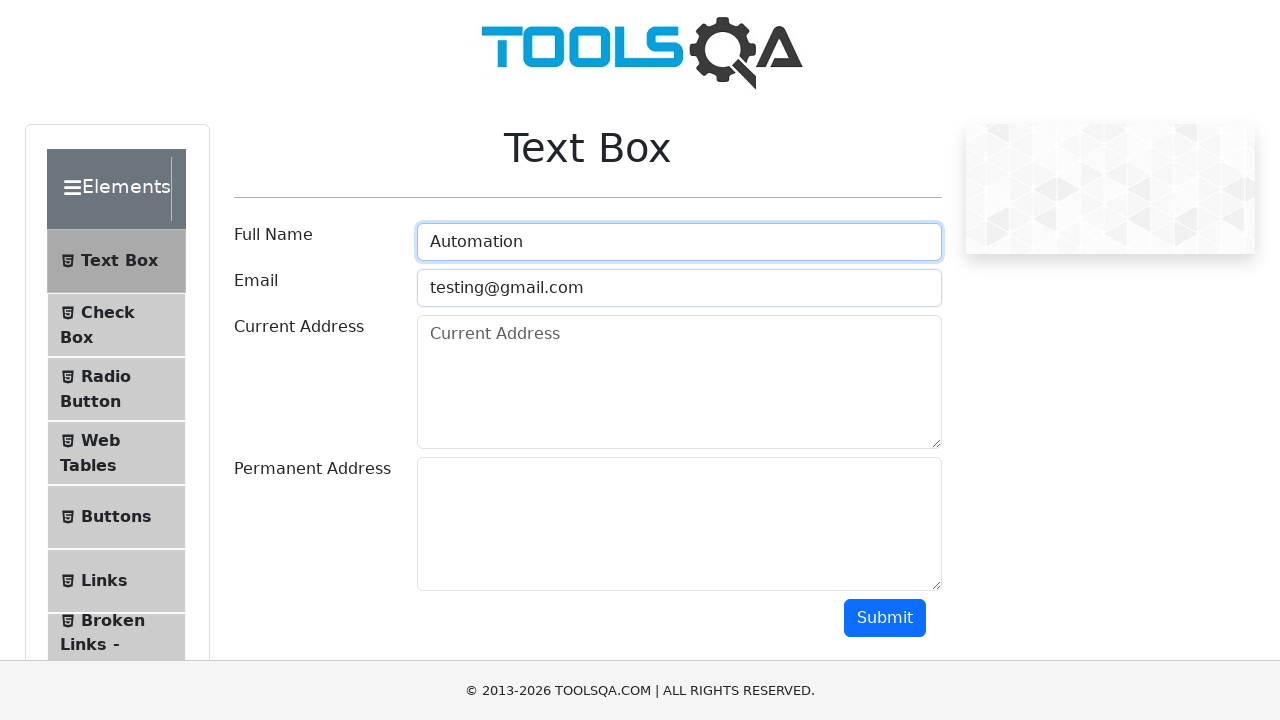

Filled current address field with 'Testing Current Address' on #currentAddress
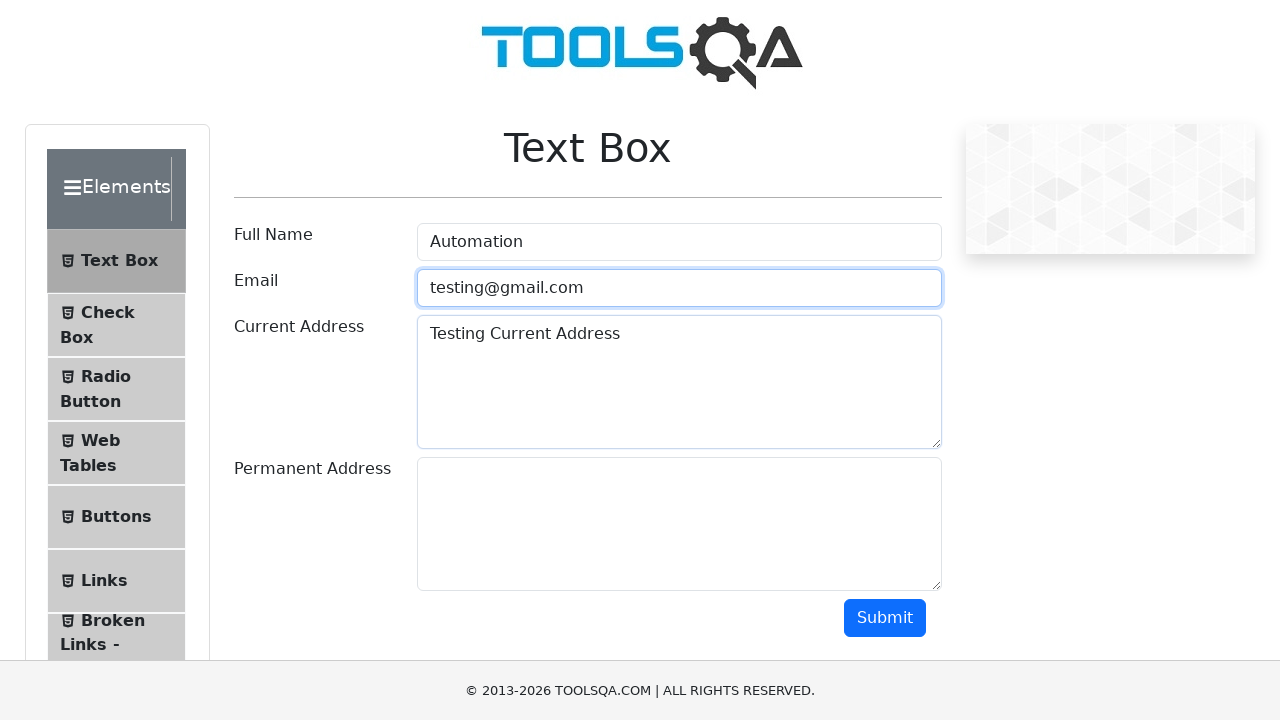

Filled permanent address field with 'Testing Permanent Address' on #permanentAddress
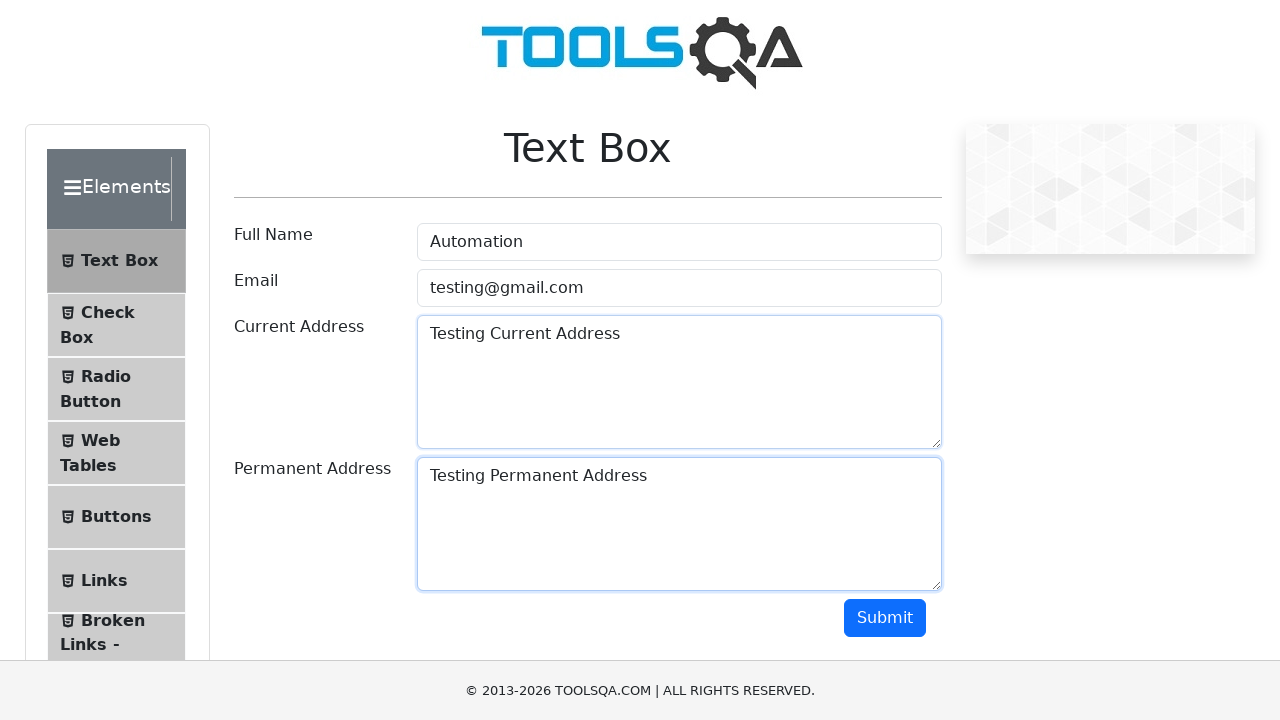

Clicked submit button to submit form at (885, 618) on #submit
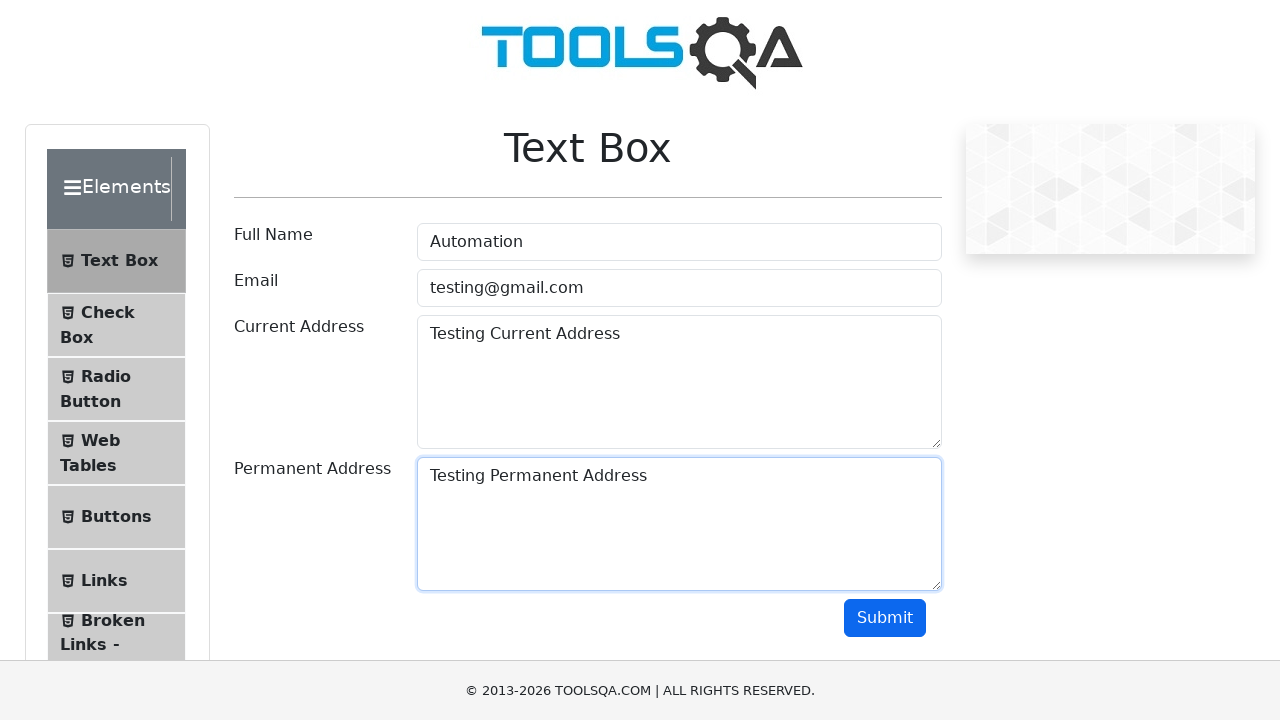

Results appeared - name field is visible
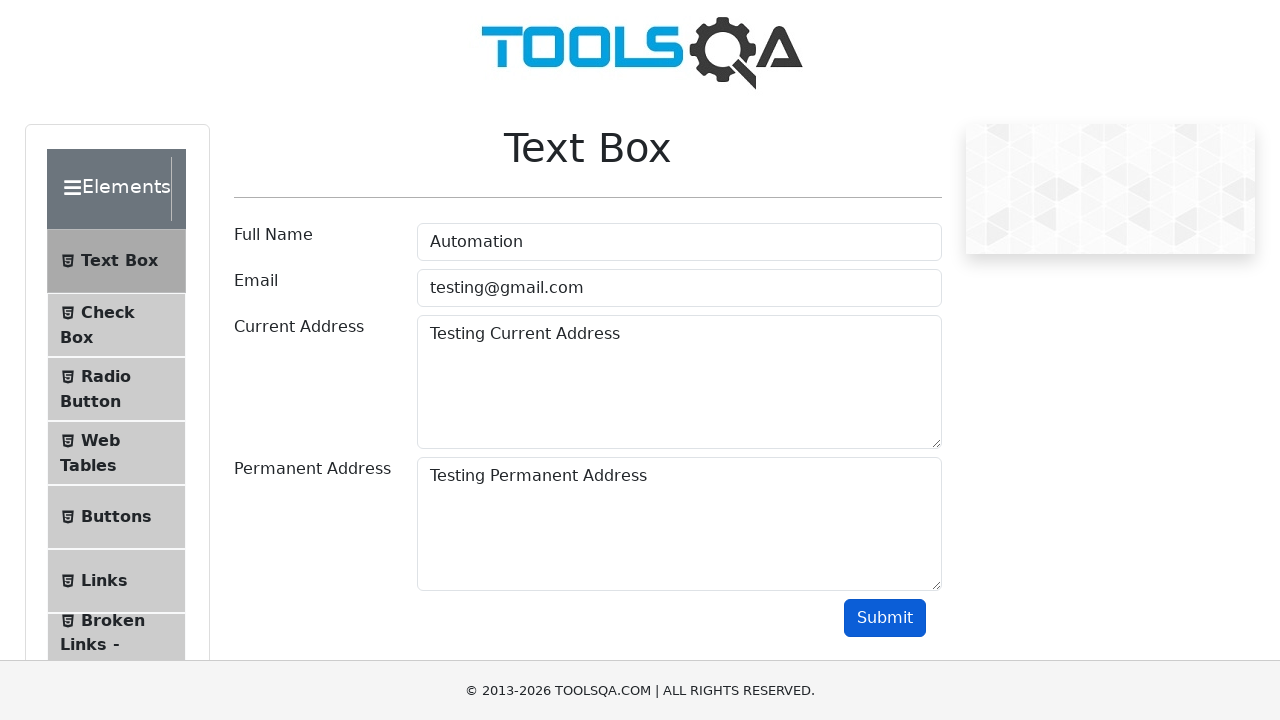

Verified submitted name displays correctly as 'Name:Automation'
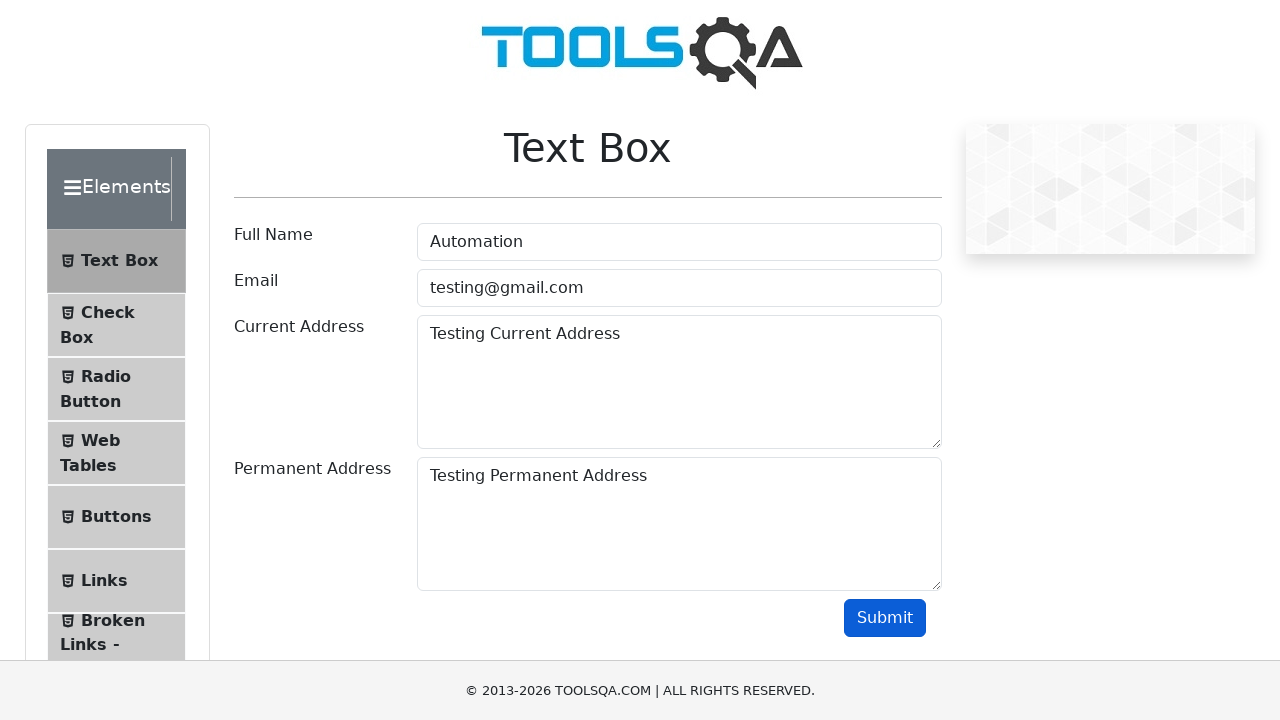

Verified submitted email displays correctly as 'Email:testing@gmail.com'
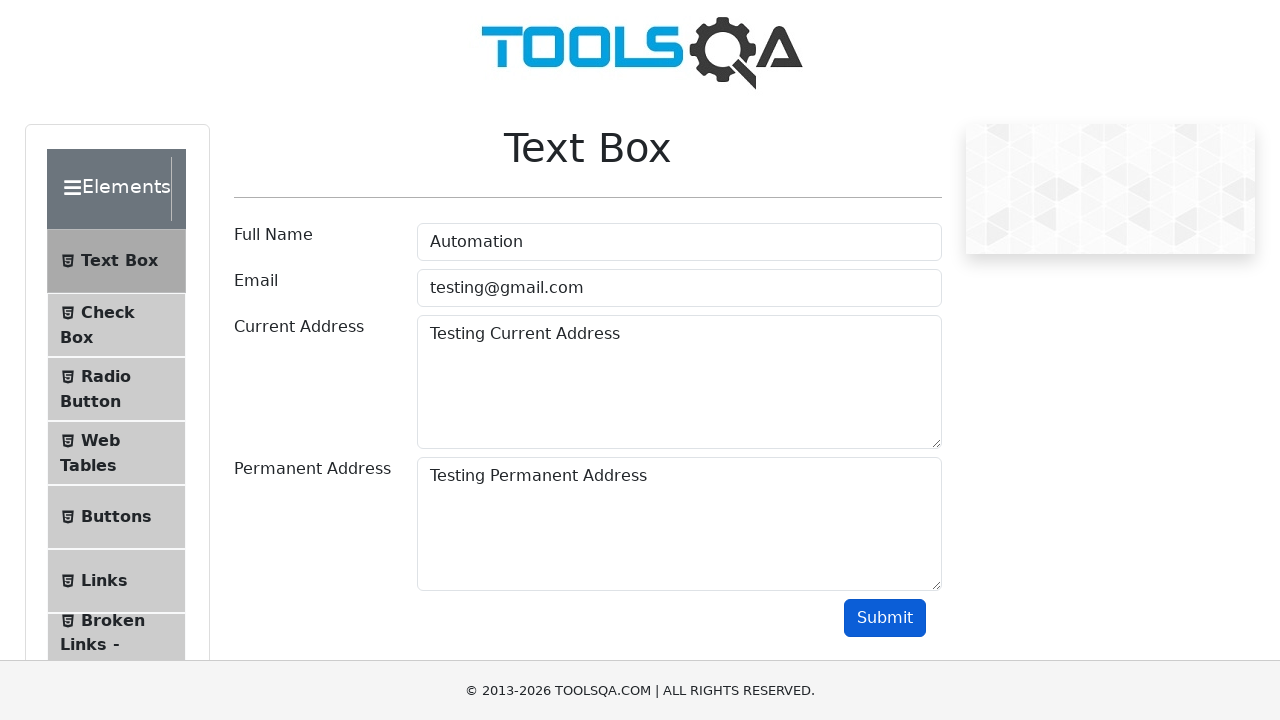

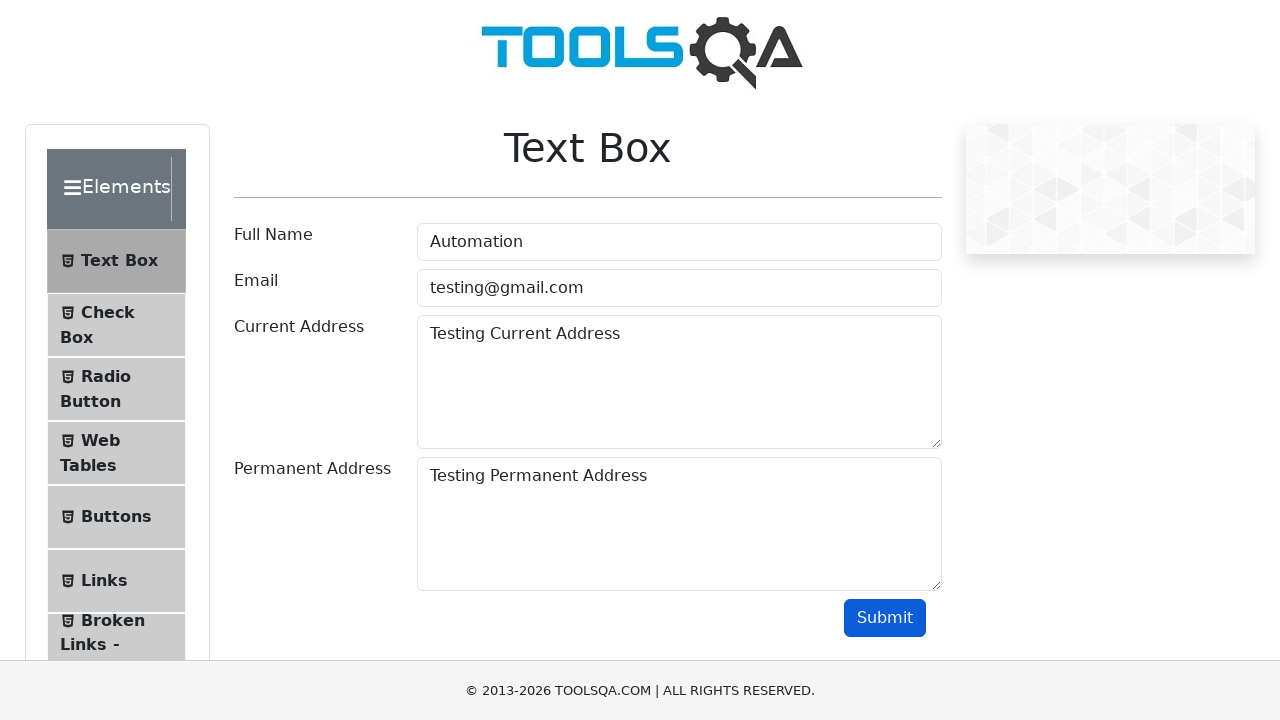